Fills out a registration form on a demo automation website by entering personal information including name, email, phone, and submitting the form

Starting URL: http://demo.automationtesting.in/

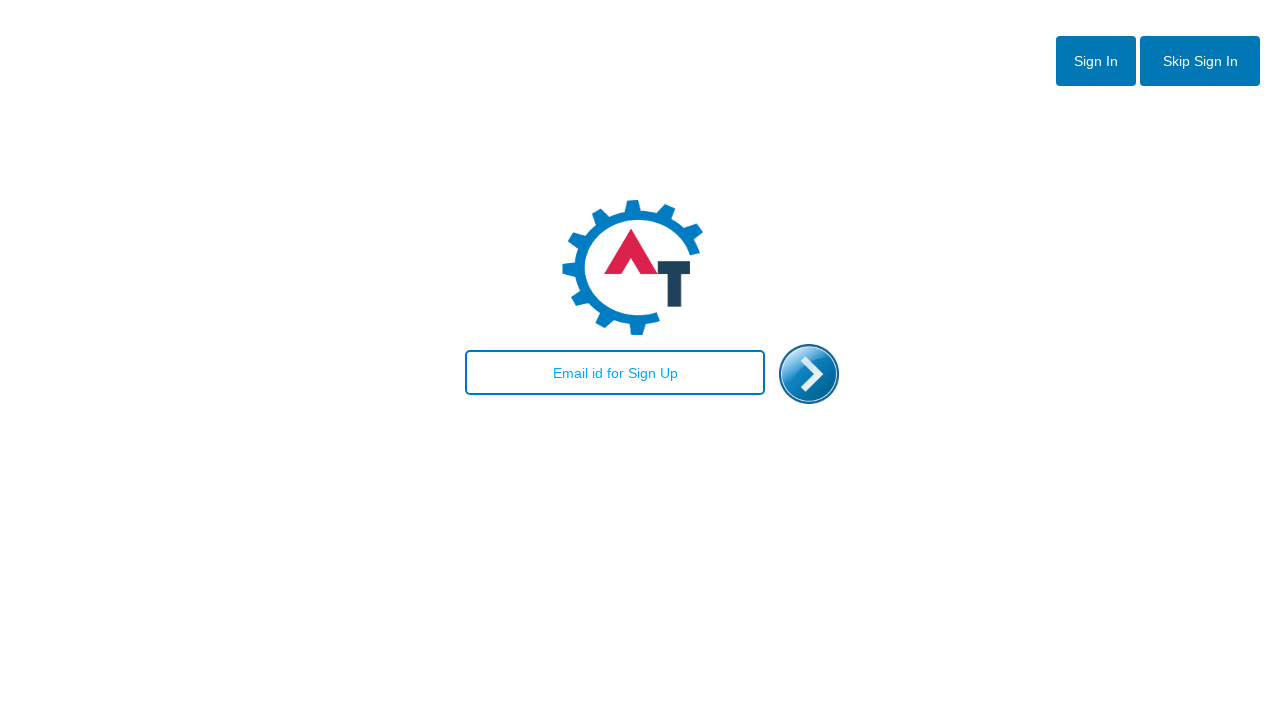

Clicked skip sign in button at (1200, 61) on button#btn2
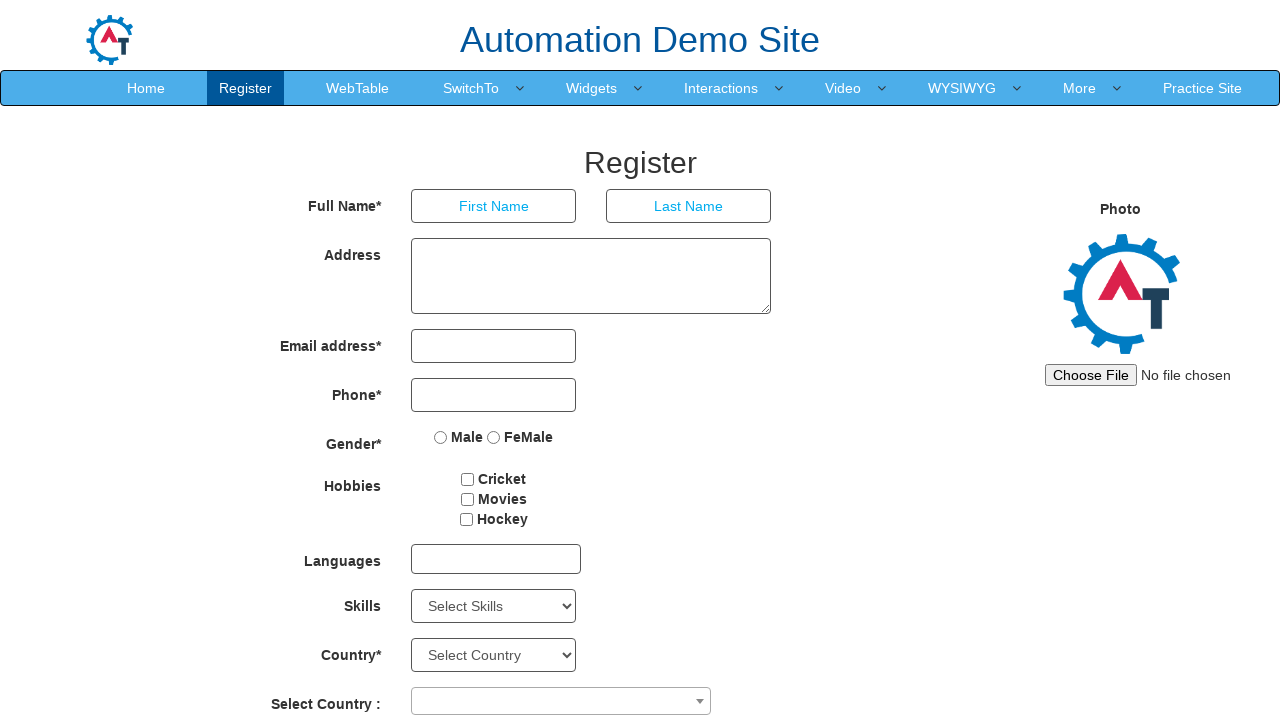

Entered 'John' in first name field on input[placeholder='First Name']
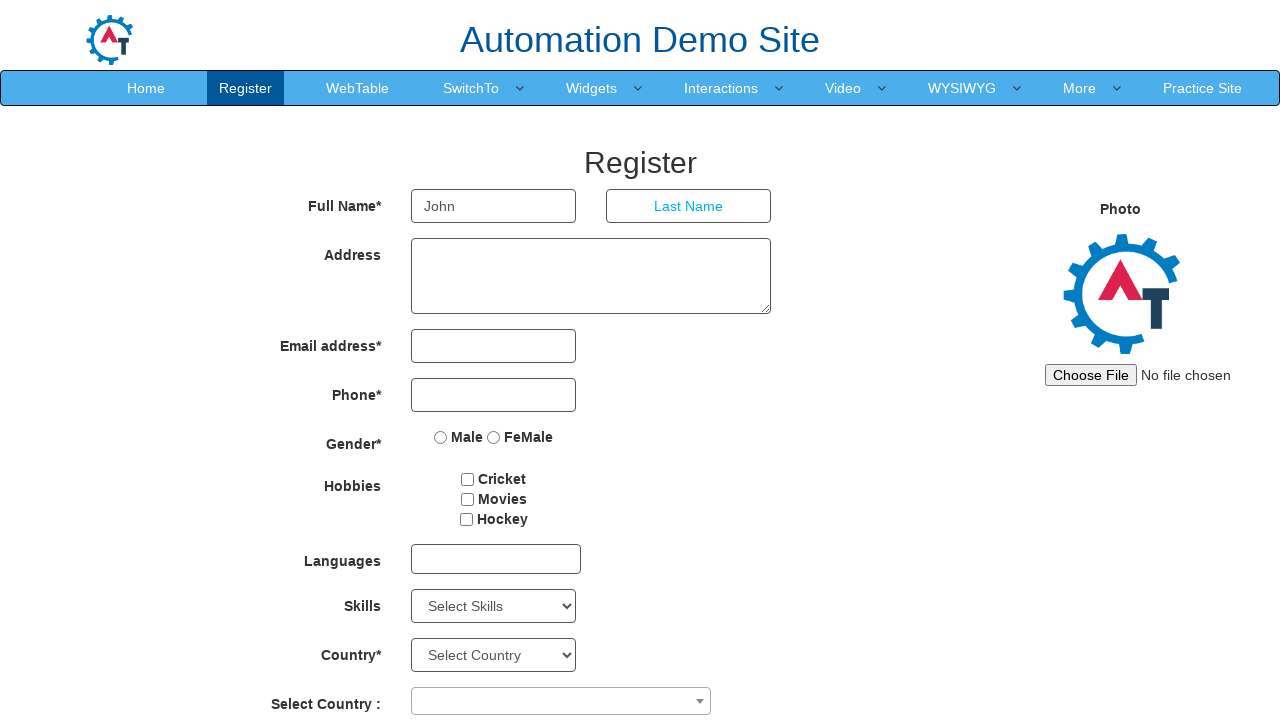

Entered 'Smith' in last name field on input[placeholder='Last Name']
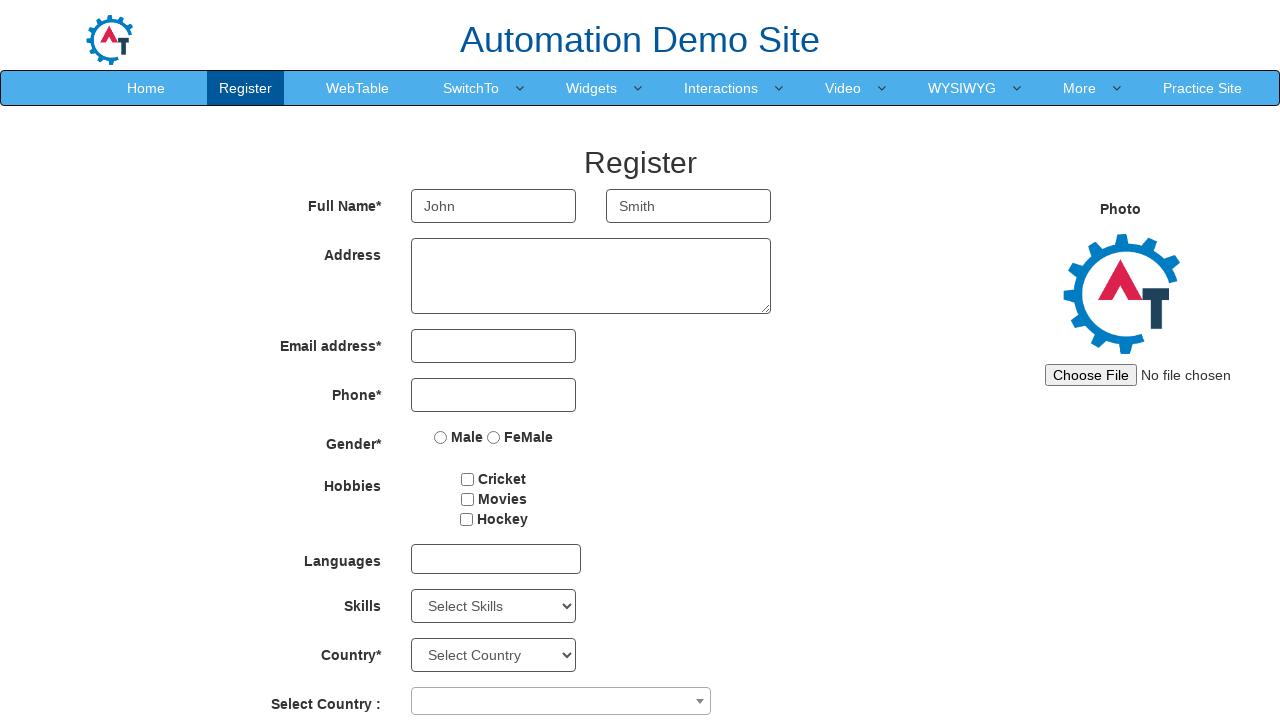

Entered 'john.smith@example.com' in email field on input[type='email']
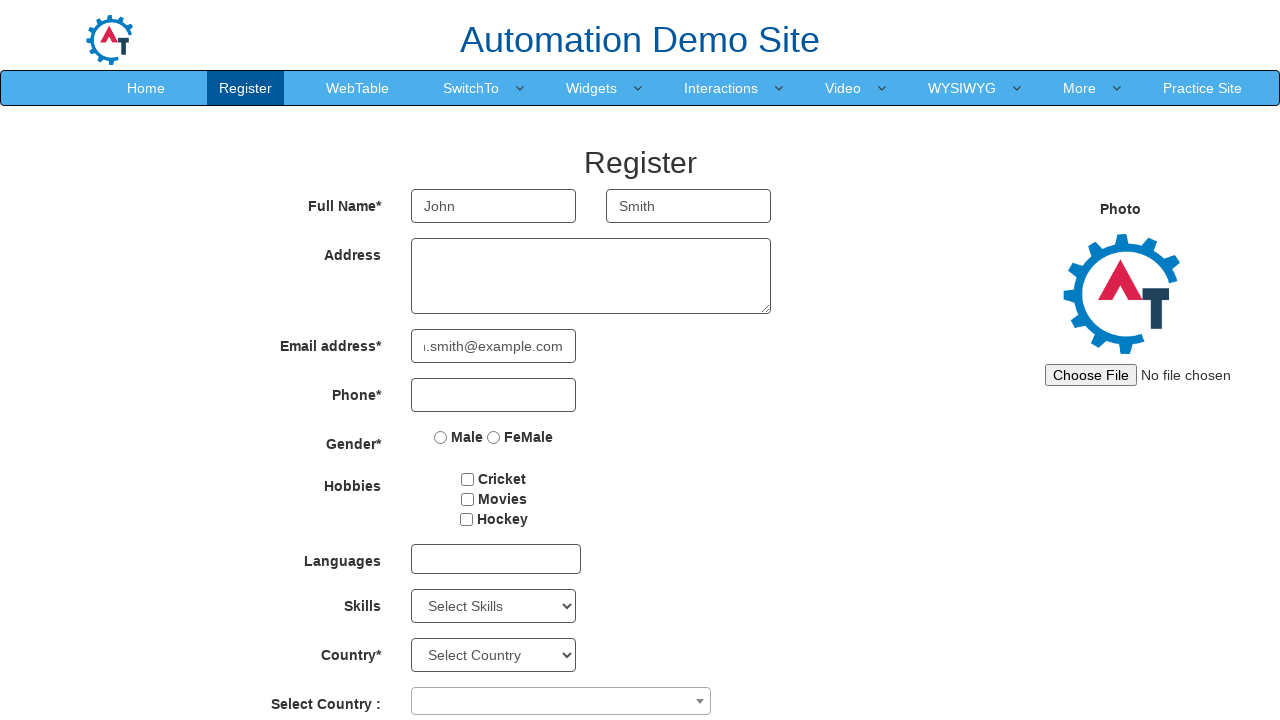

Entered '5551234567' in phone number field on input[type='tel']
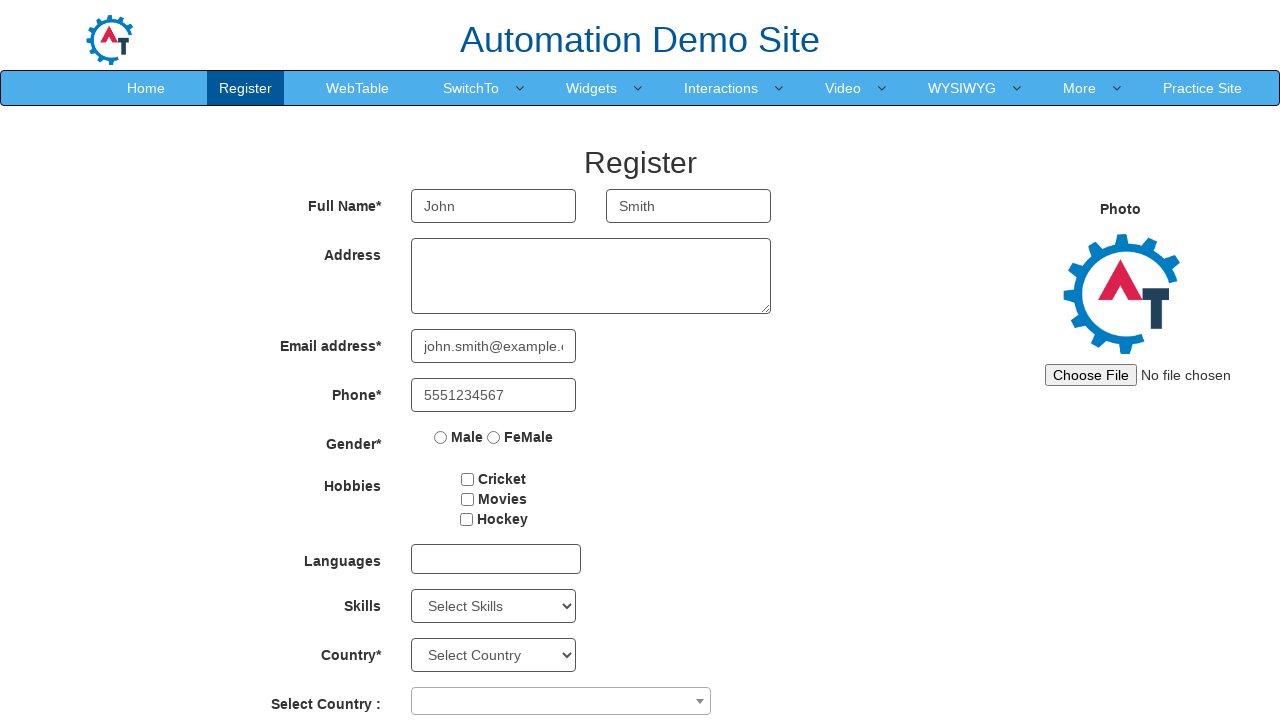

Selected 'Female' as gender option at (494, 437) on input[type='radio'][value='FeMale']
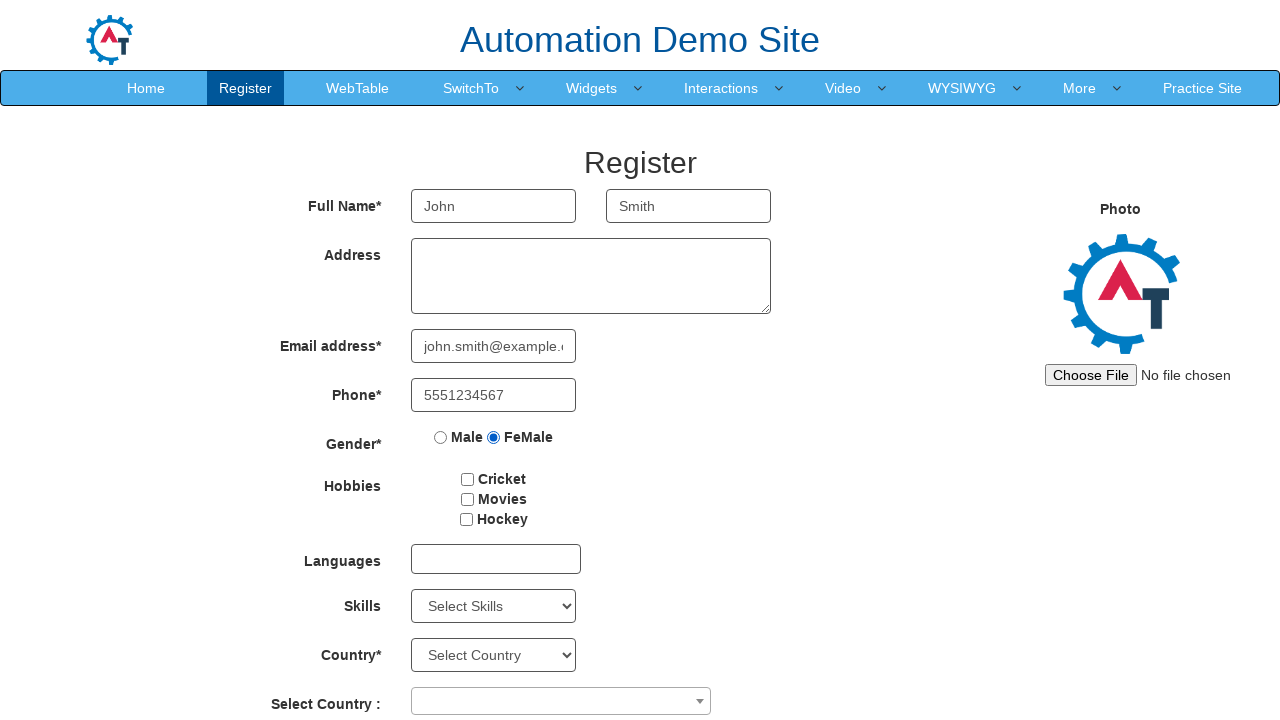

Selected 'Movies' as hobby checkbox at (467, 499) on input#checkbox2[value='Movies']
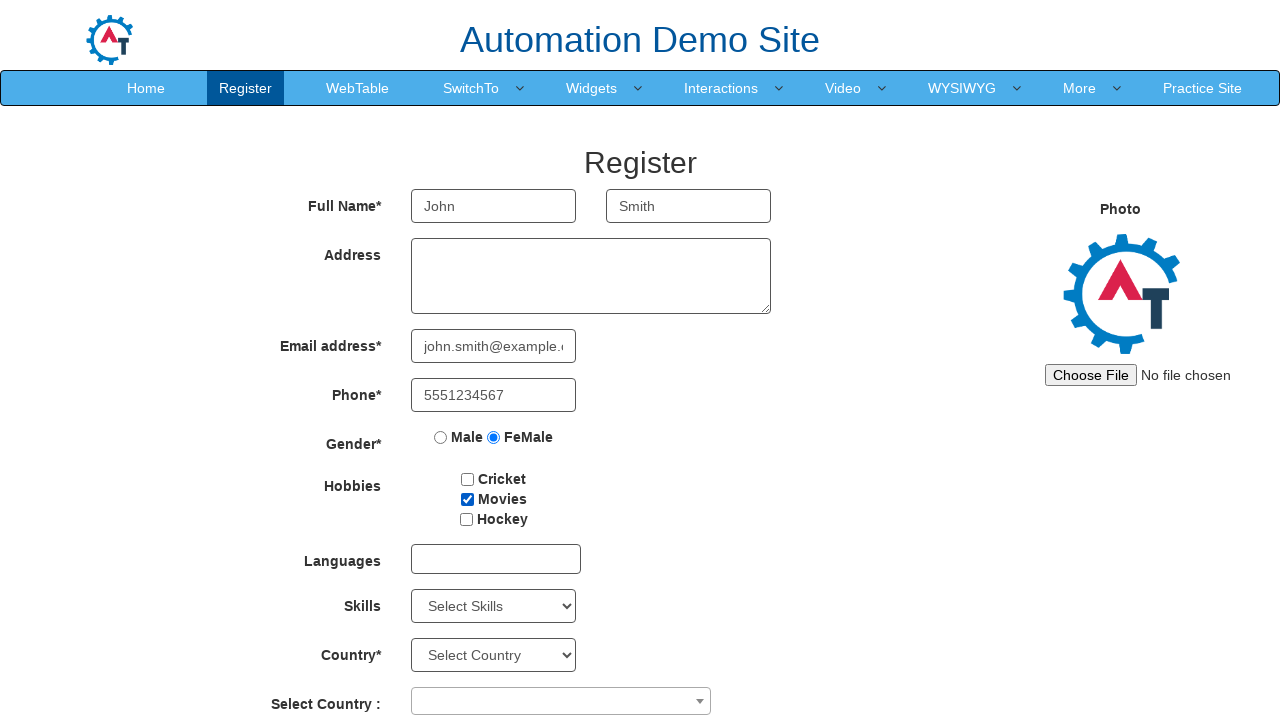

Clicked submit button to submit registration form at (572, 623) on button#submitbtn[type='submit']
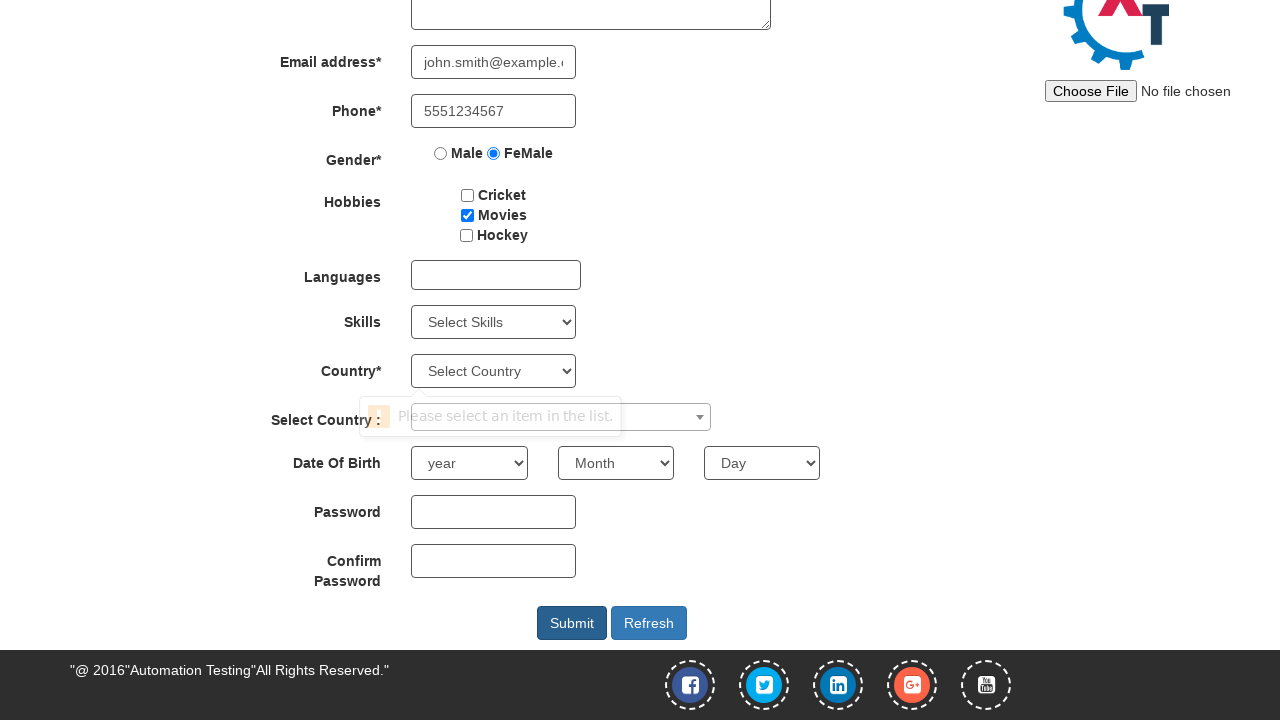

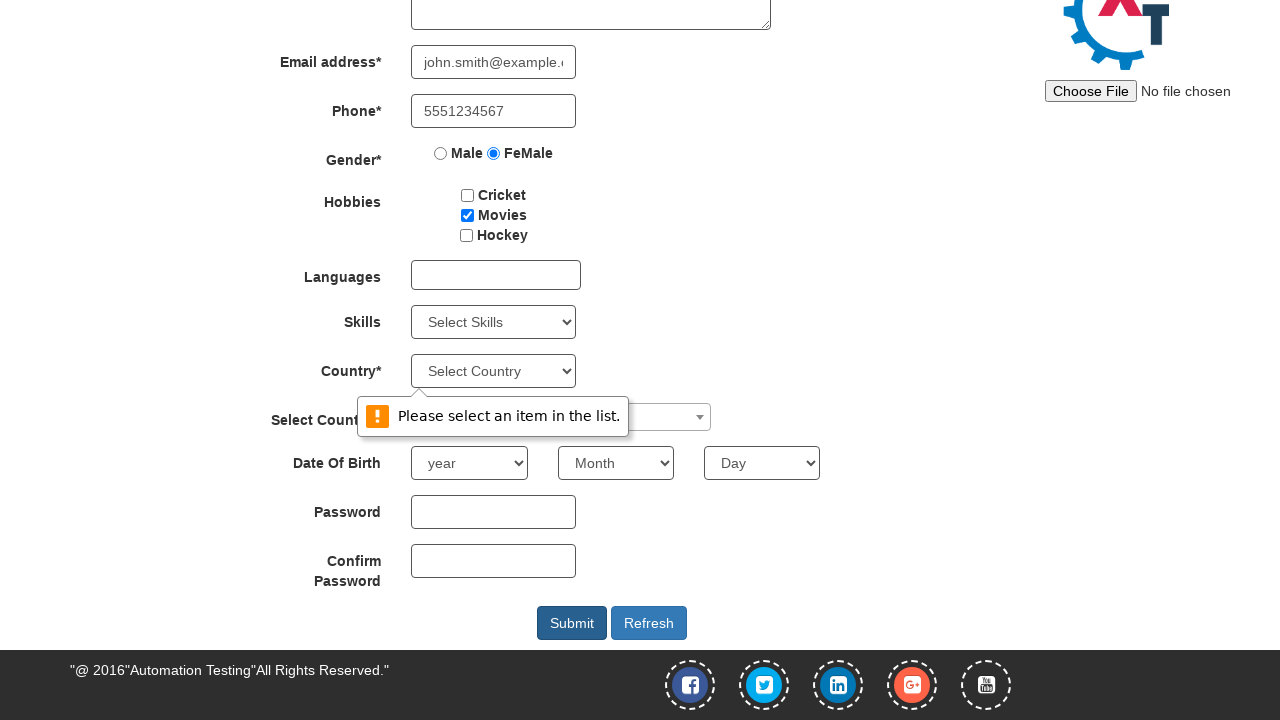